Navigates to JPL Space image page and clicks the full image button to display the featured image

Starting URL: https://data-class-jpl-space.s3.amazonaws.com/JPL_Space/index.html

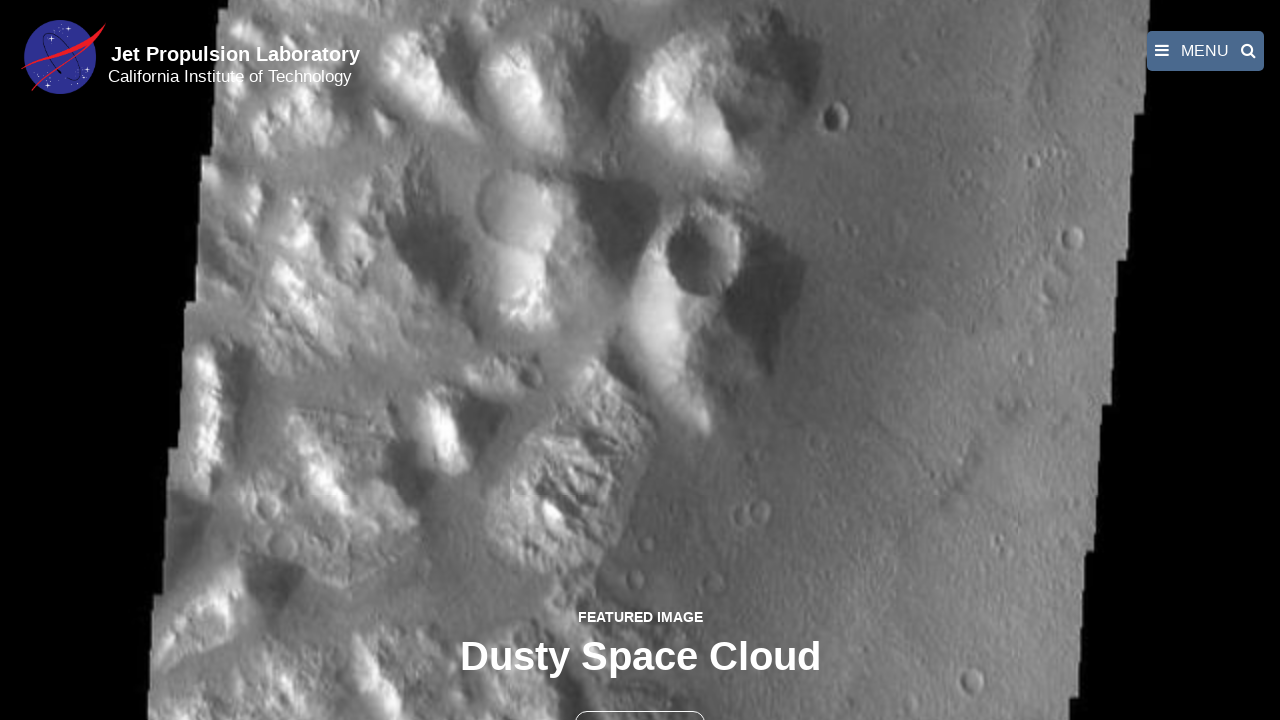

Navigated to JPL Space image page
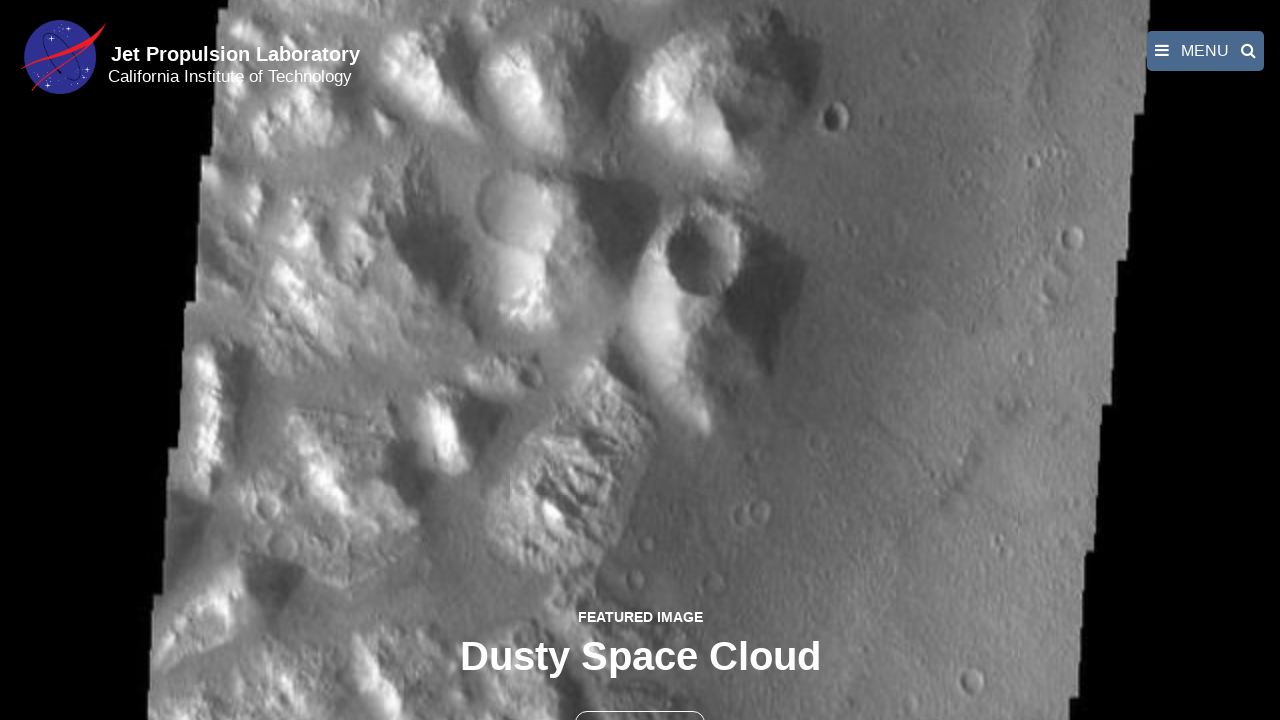

Clicked the full image button to display featured image at (640, 699) on button >> nth=1
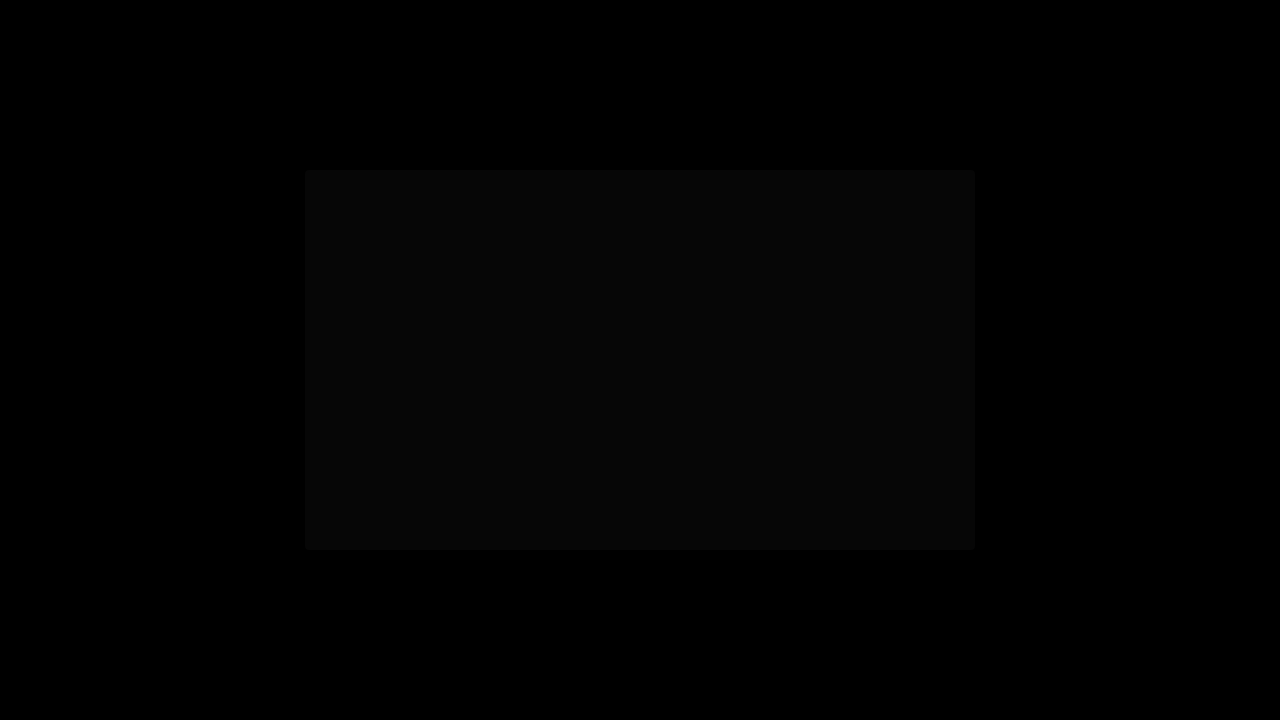

Full-size featured image loaded and displayed
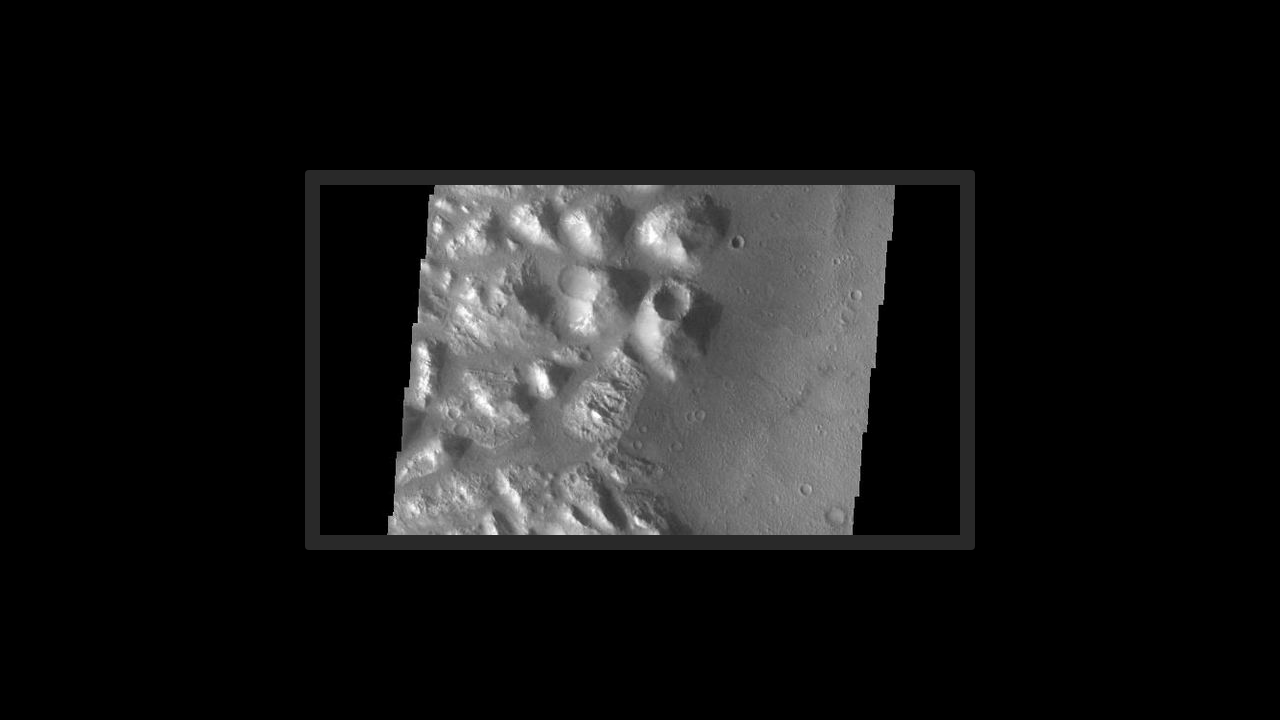

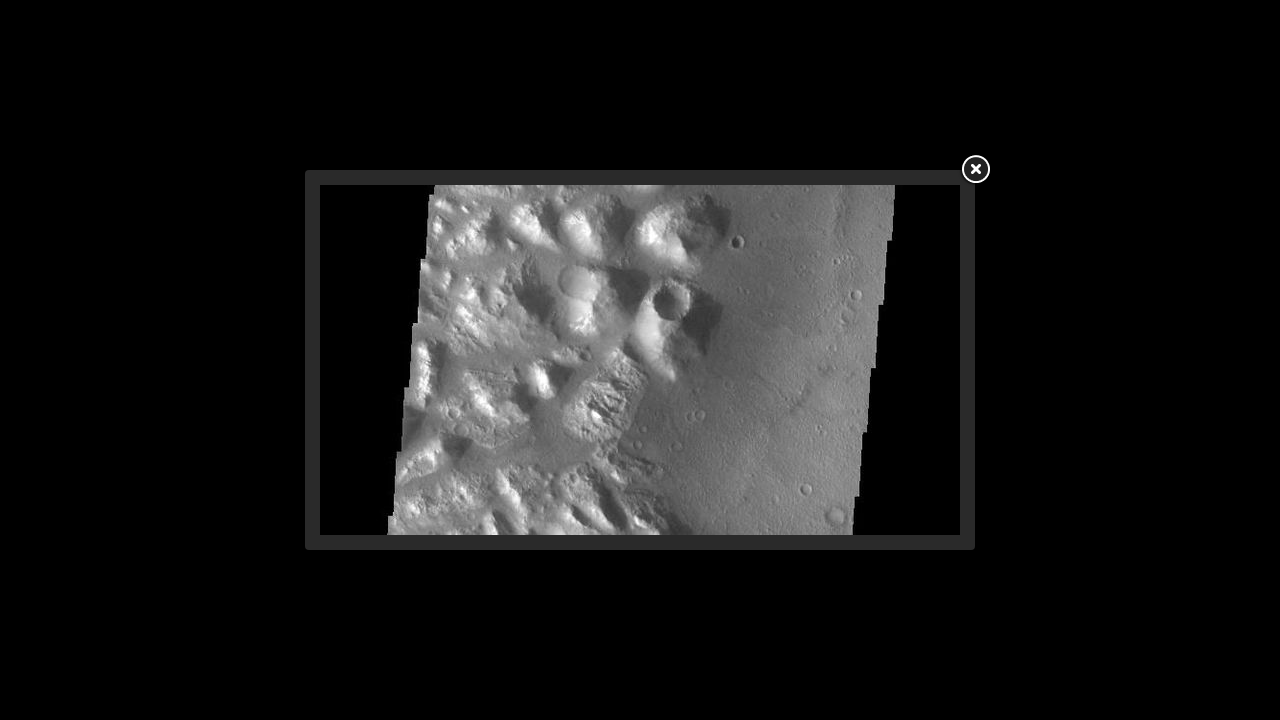